Tests web form submission by filling a textarea field and clicking submit, then verifying the success message

Starting URL: https://www.selenium.dev/selenium/web/web-form.html

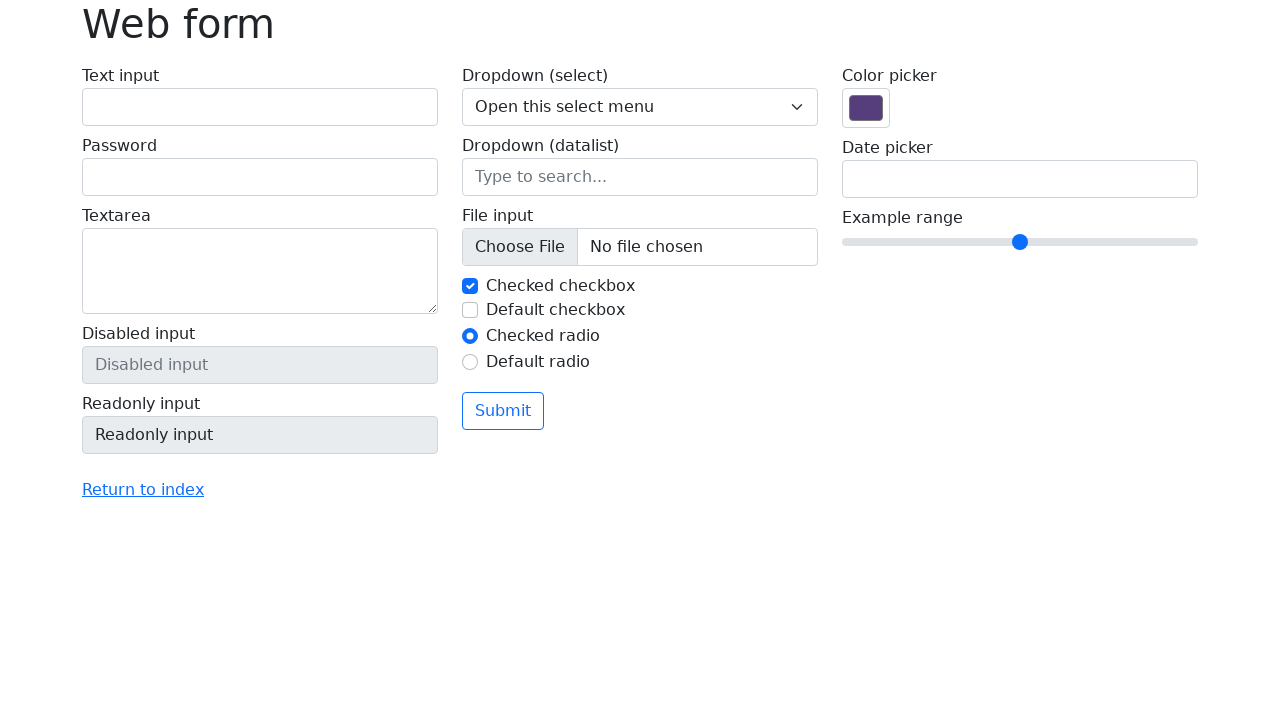

Filled textarea field with 'Hello world' on textarea[name='my-textarea']
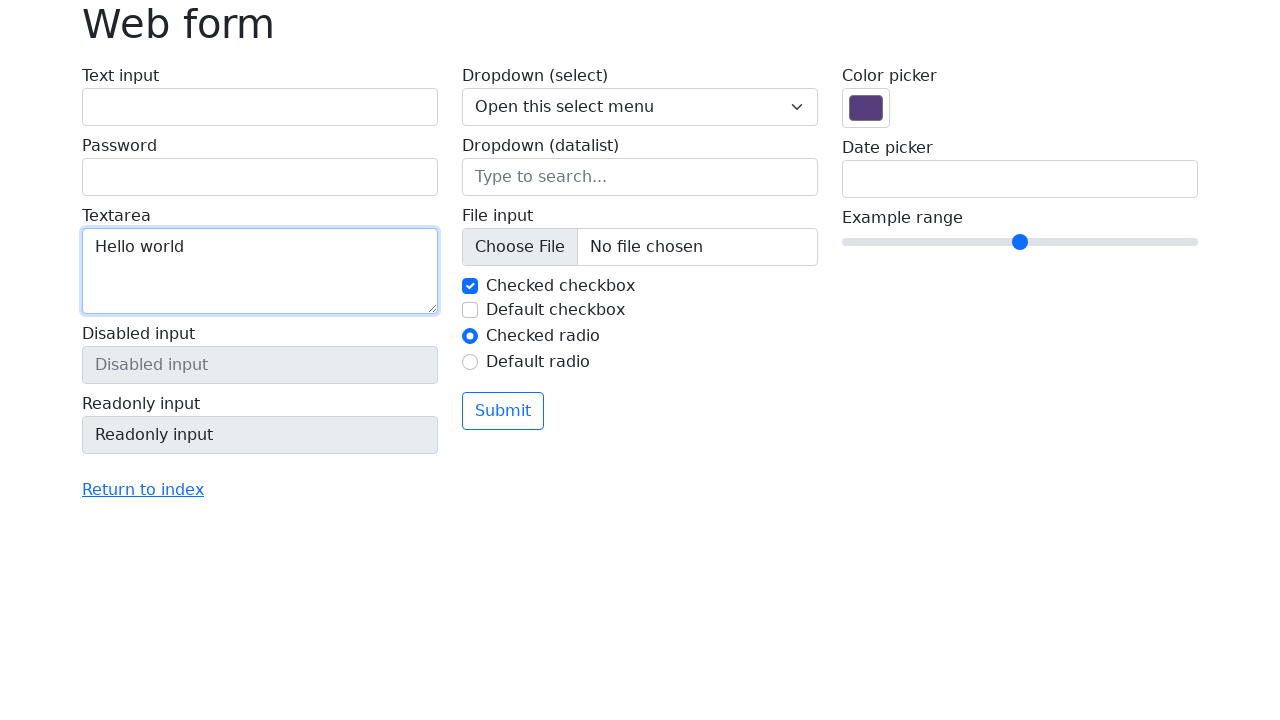

Clicked submit button at (503, 411) on button
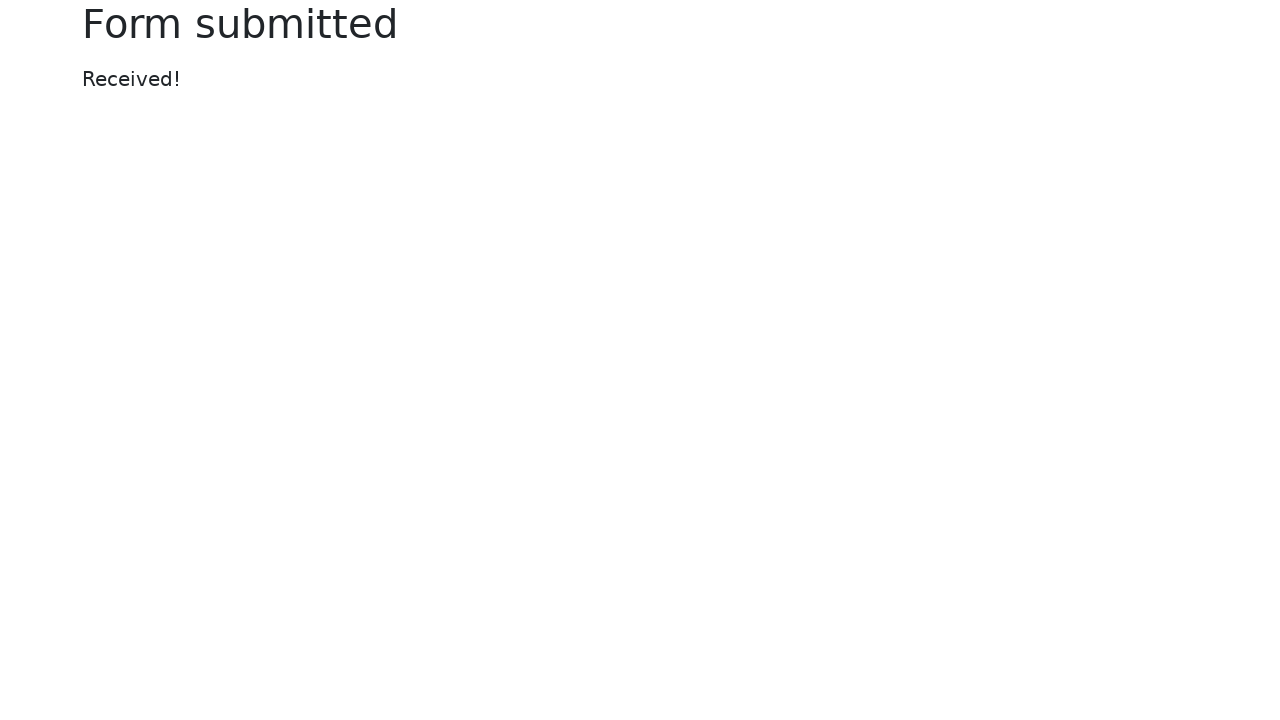

Success message appeared
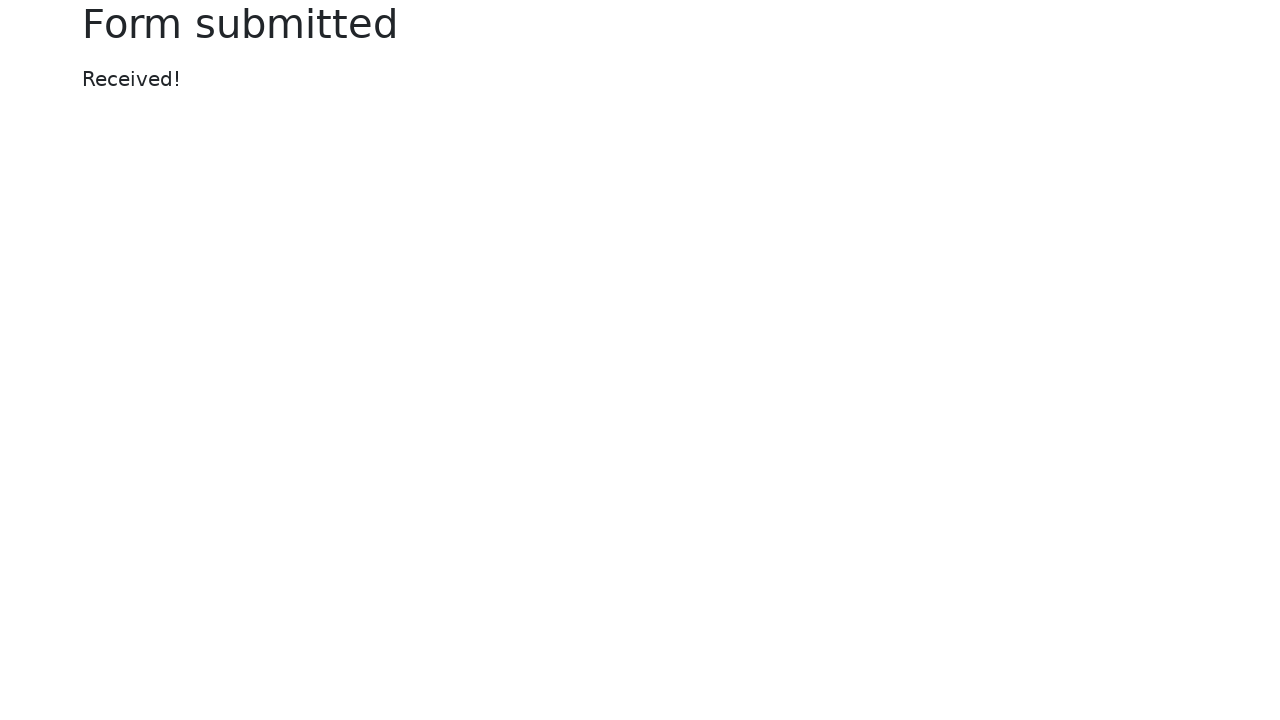

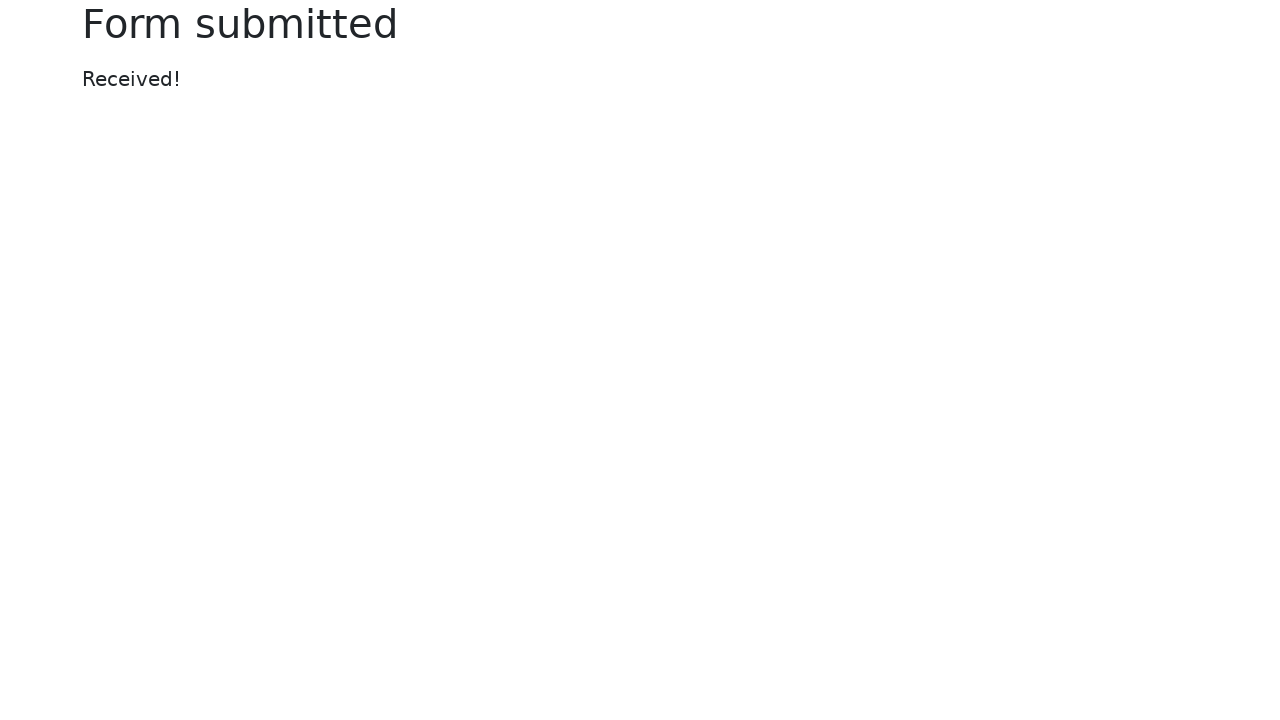